Tests dynamic dropdown autocomplete by typing in an input field

Starting URL: https://rahulshettyacademy.com/AutomationPractice/

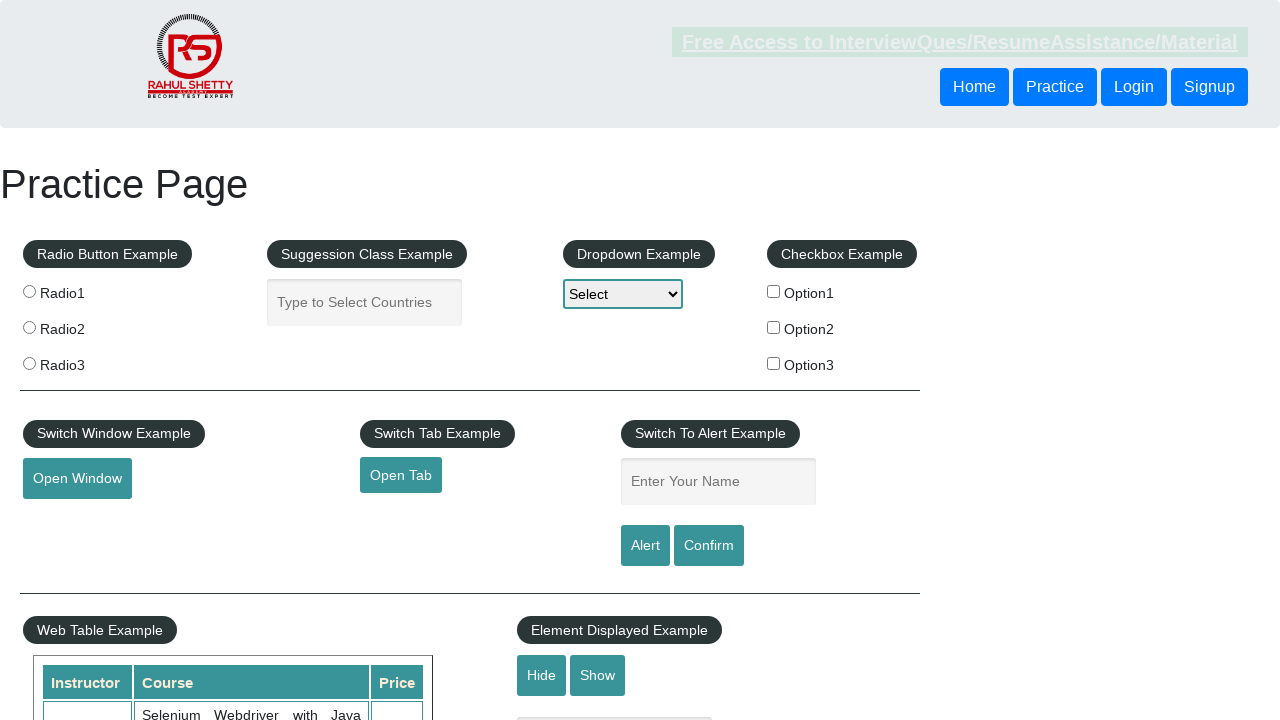

Clicked on autocomplete dropdown field at (365, 302) on #autocomplete.inputs
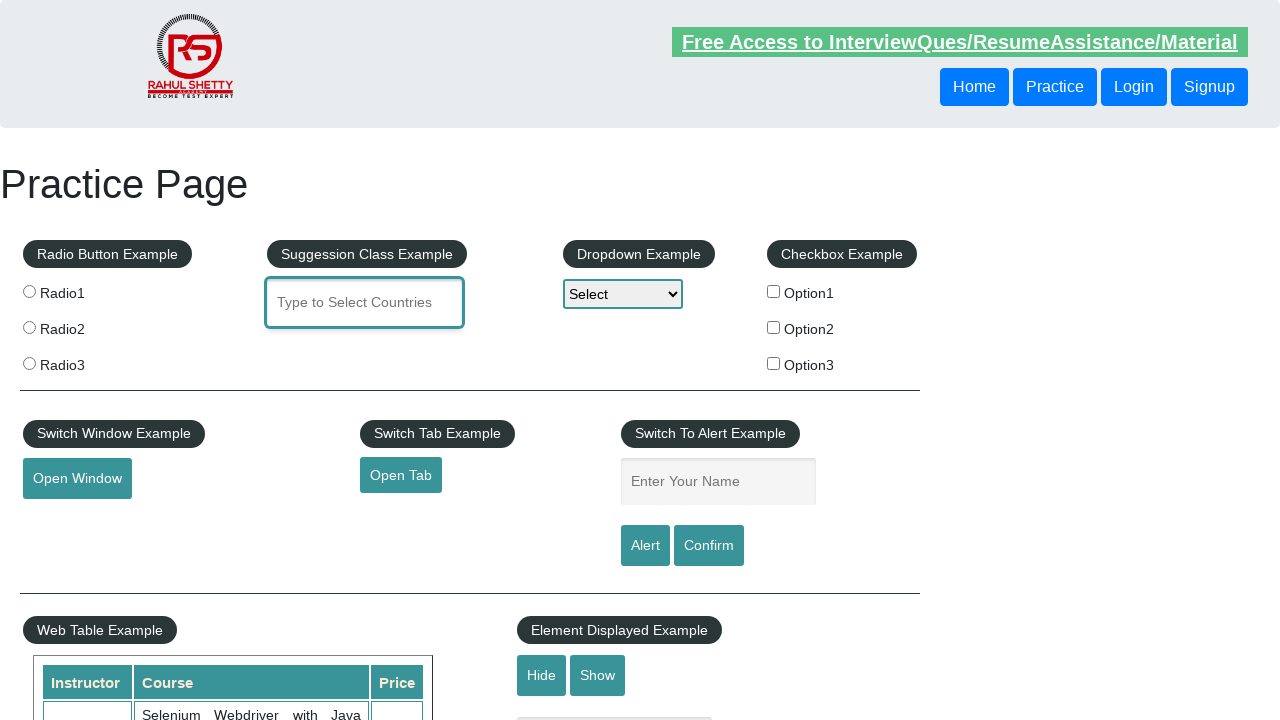

Typed 'India' in the autocomplete field on #autocomplete.inputs
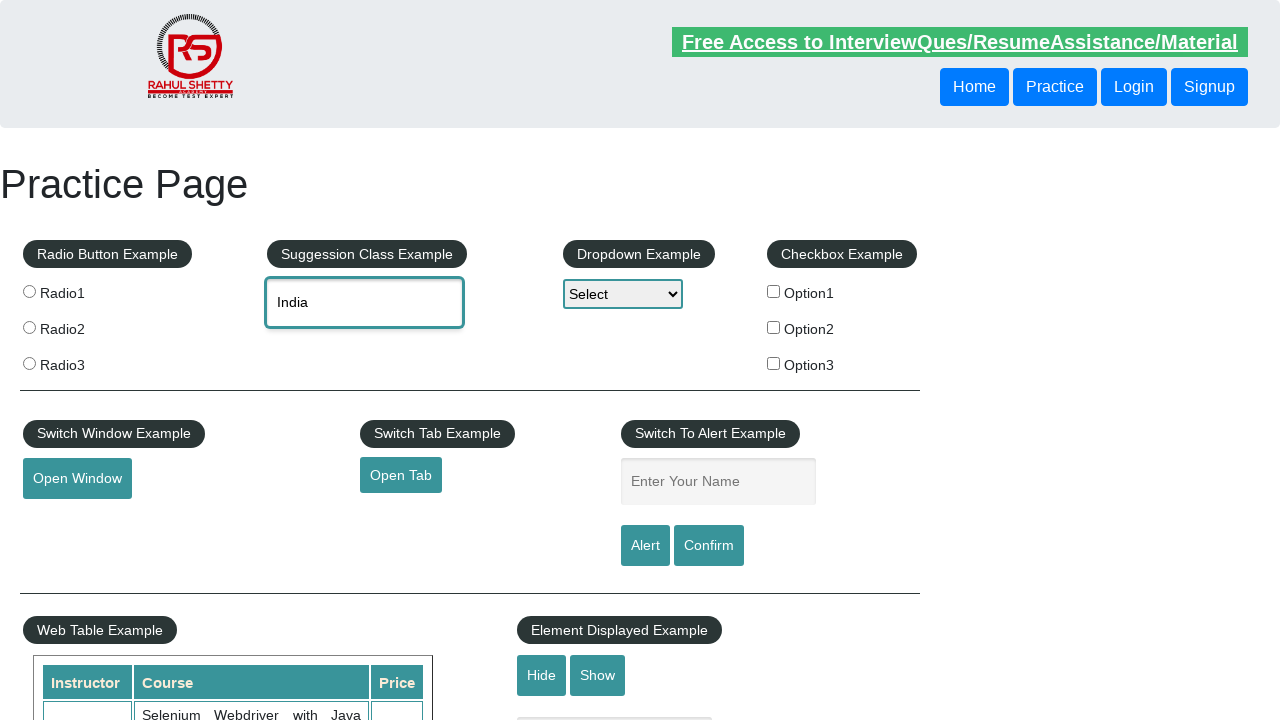

Dynamic suggestions dropdown appeared
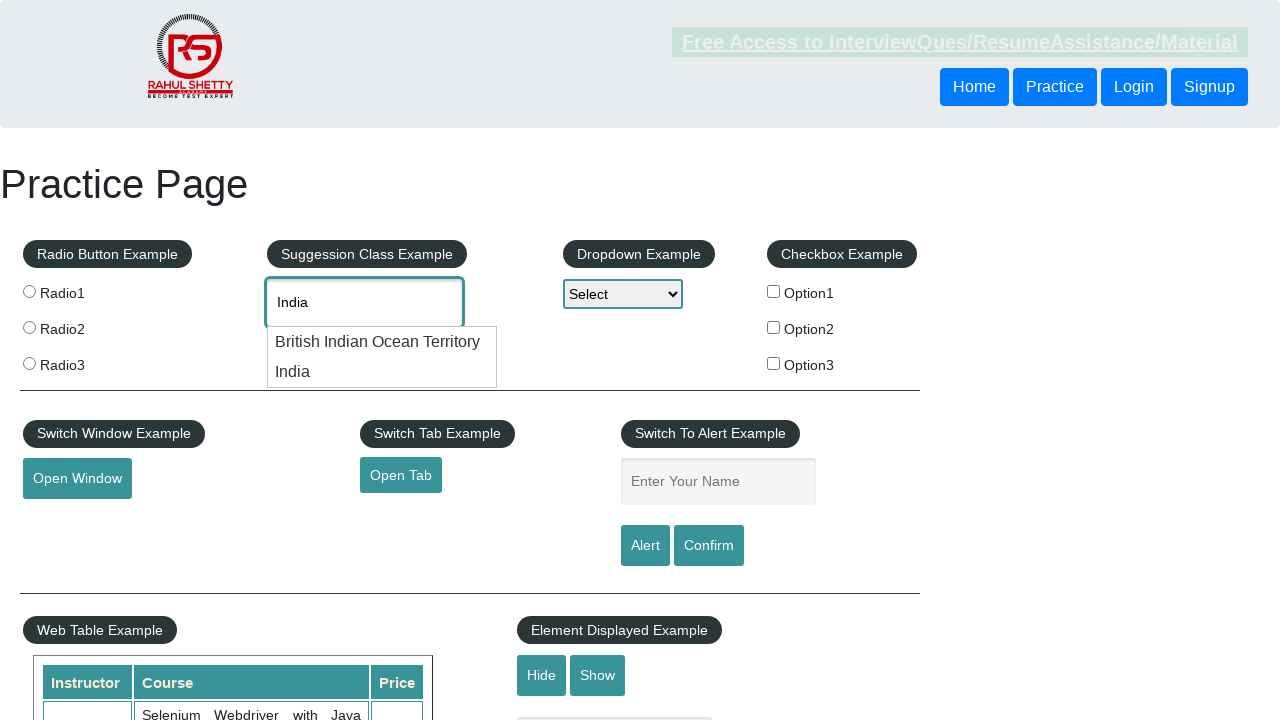

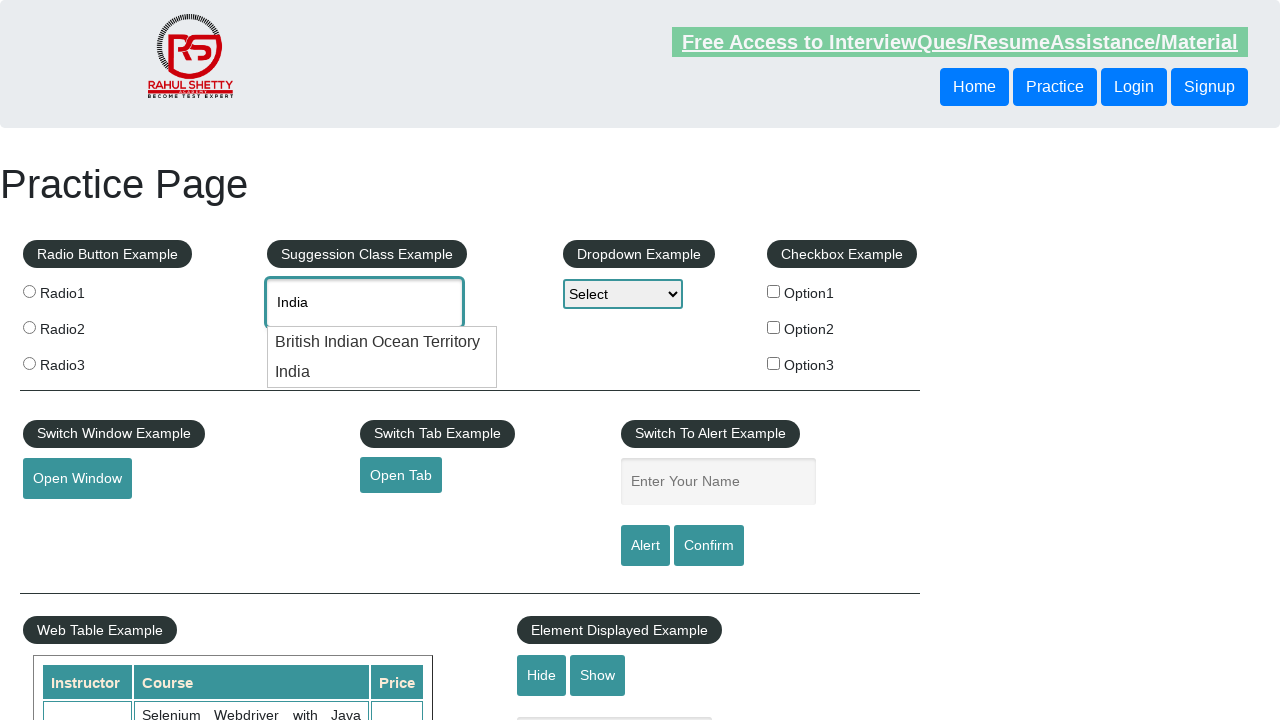